Tests adding a cucumber product to the shopping cart on the Rahul Shetty Academy practice e-commerce site

Starting URL: https://rahulshettyacademy.com/seleniumPractise/#/

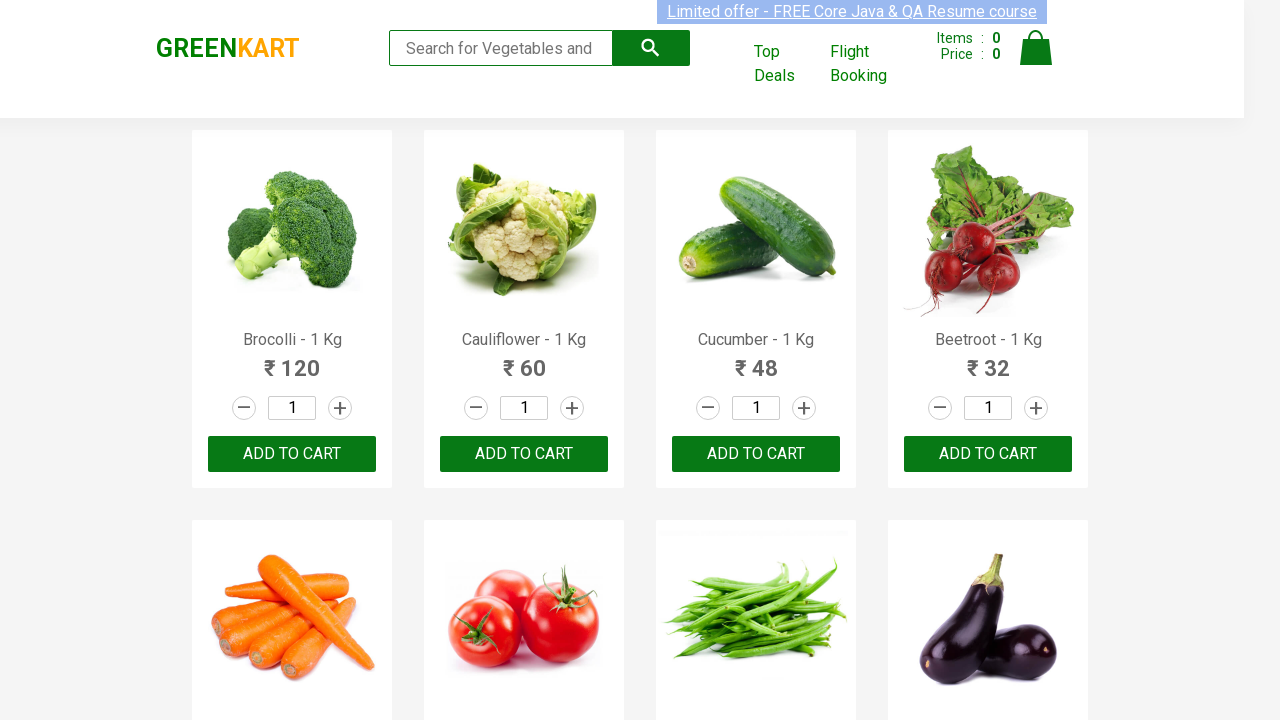

Clicked 'Add to Cart' button for the cucumber product at (756, 454) on xpath=//div/div/div[3]/h4/parent::div/div/button
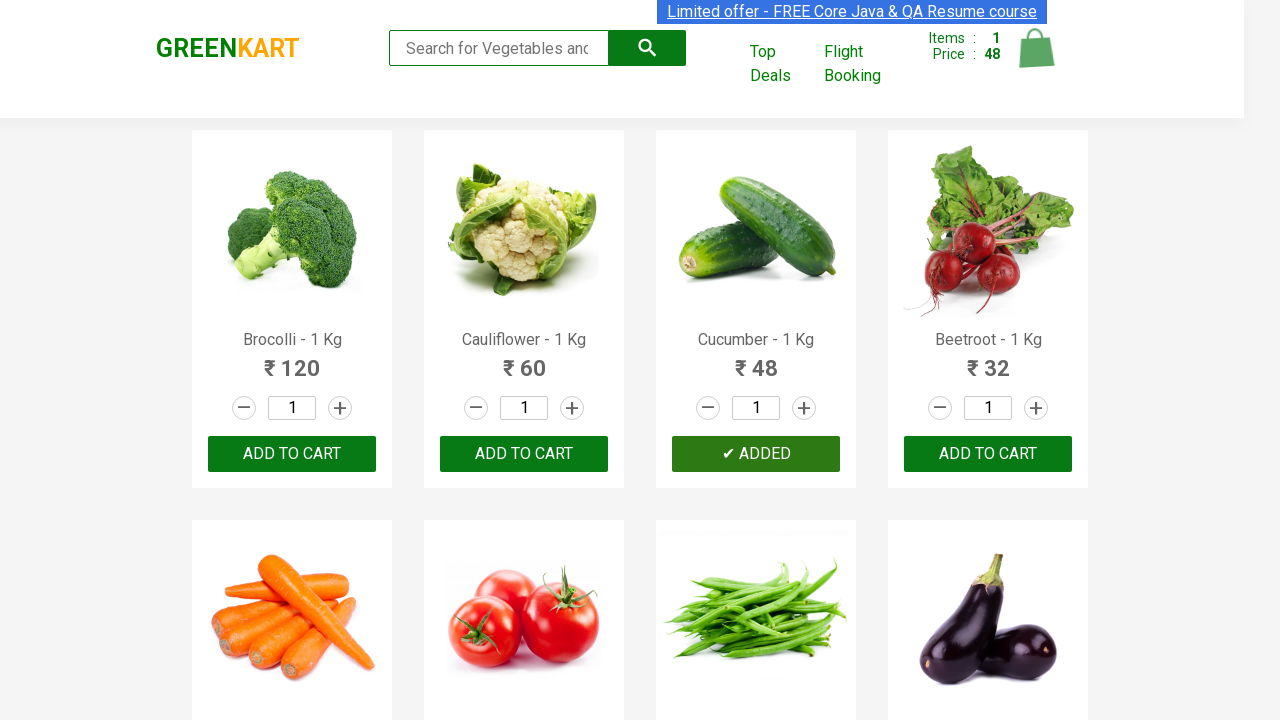

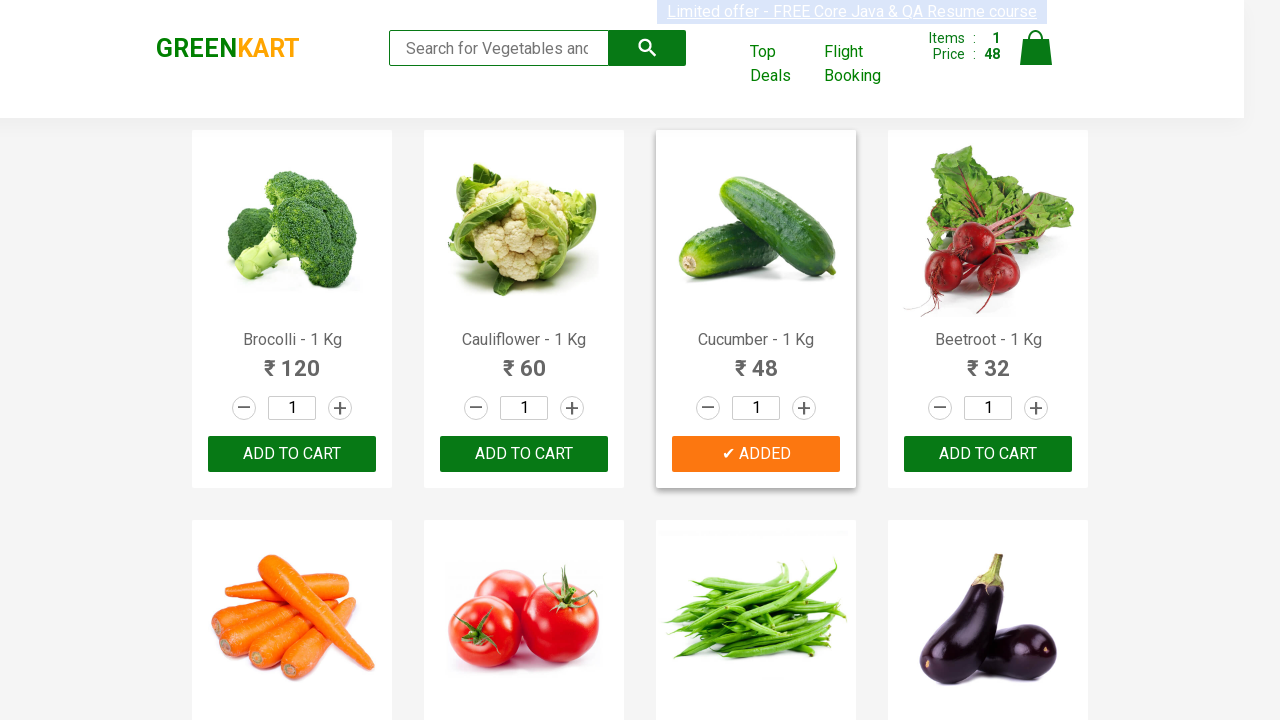